Tests dropdown select functionality by selecting options using different methods (by value and by index)

Starting URL: https://the-internet.herokuapp.com/dropdown

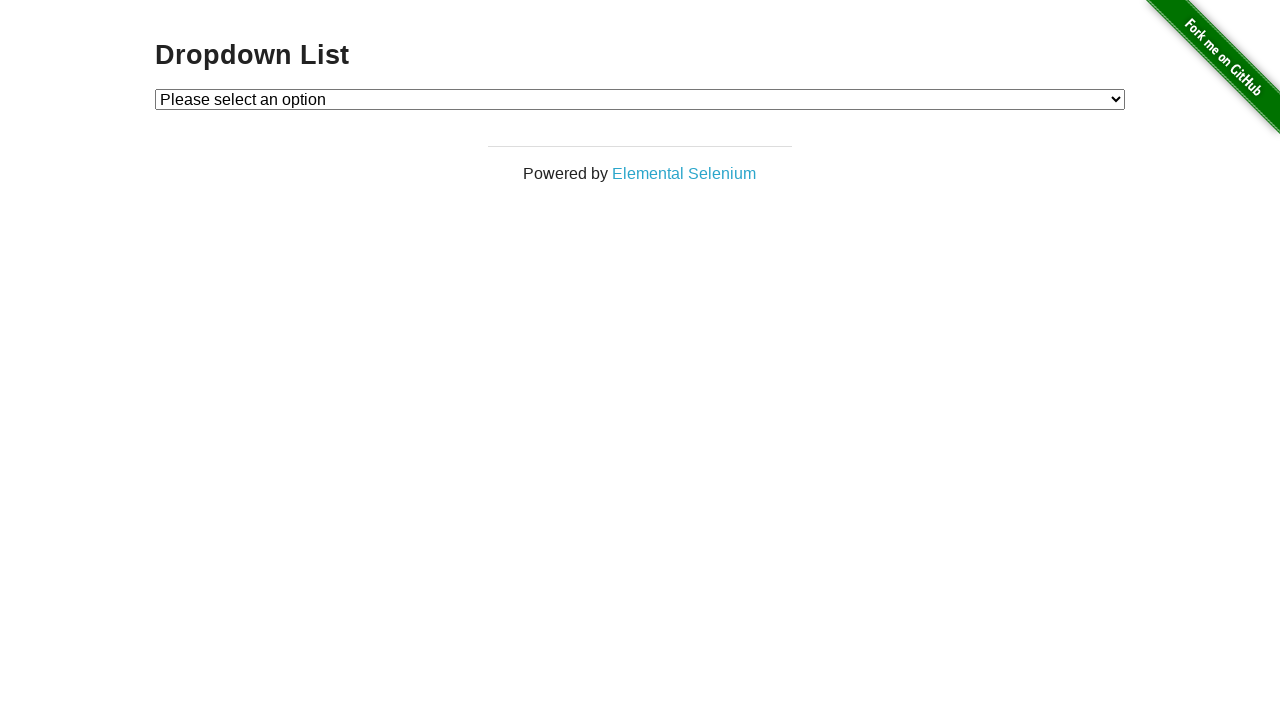

Selected first option by value '1' from dropdown on #dropdown
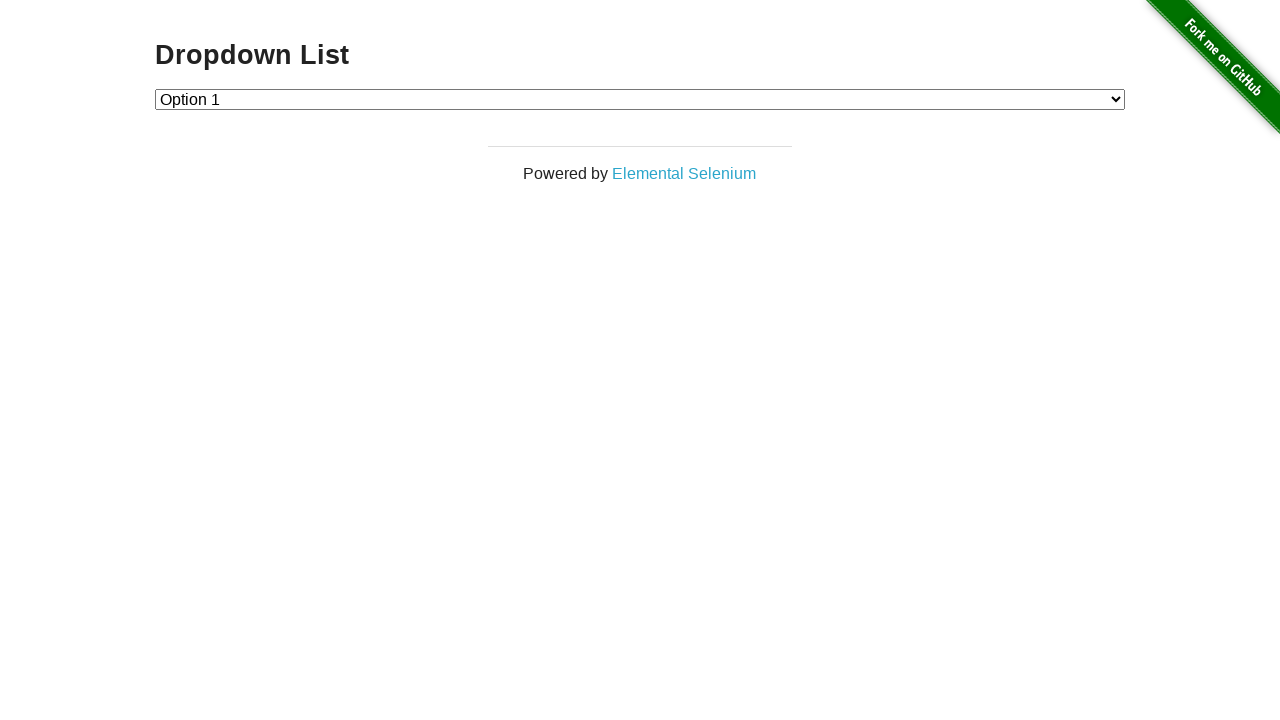

Waited 1 second to observe the selection
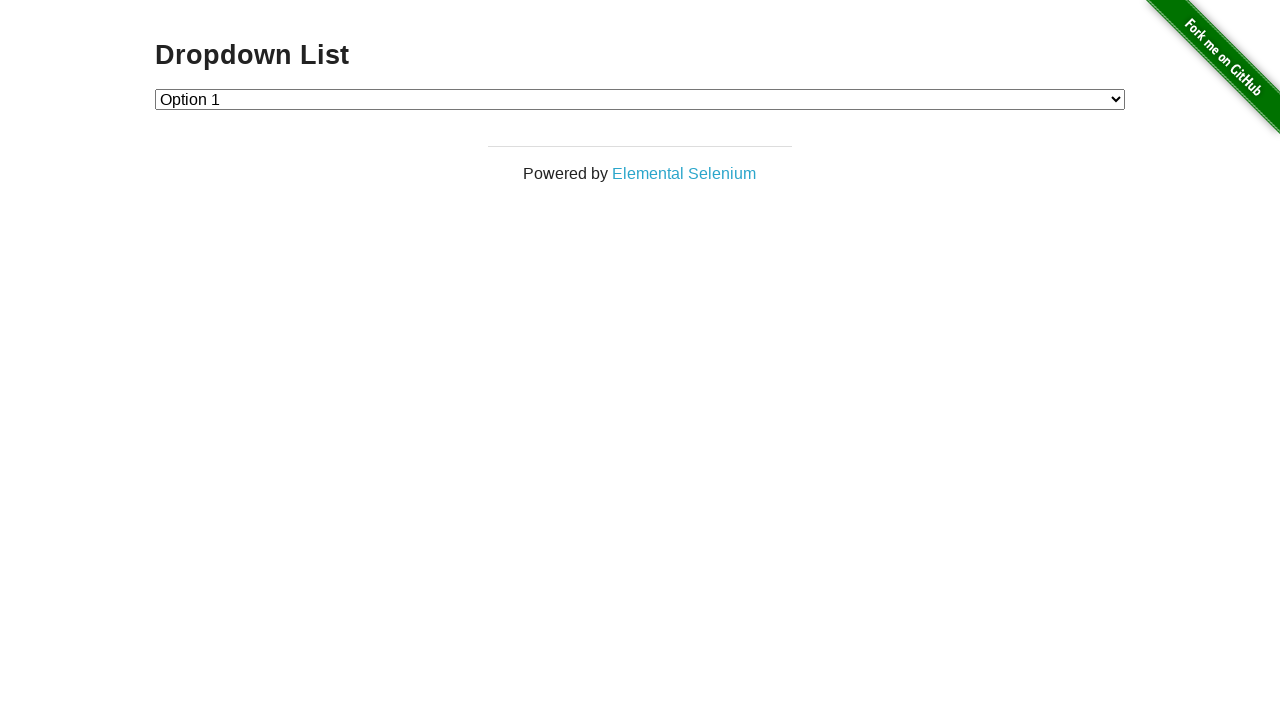

Selected second option by index 2 from dropdown on #dropdown
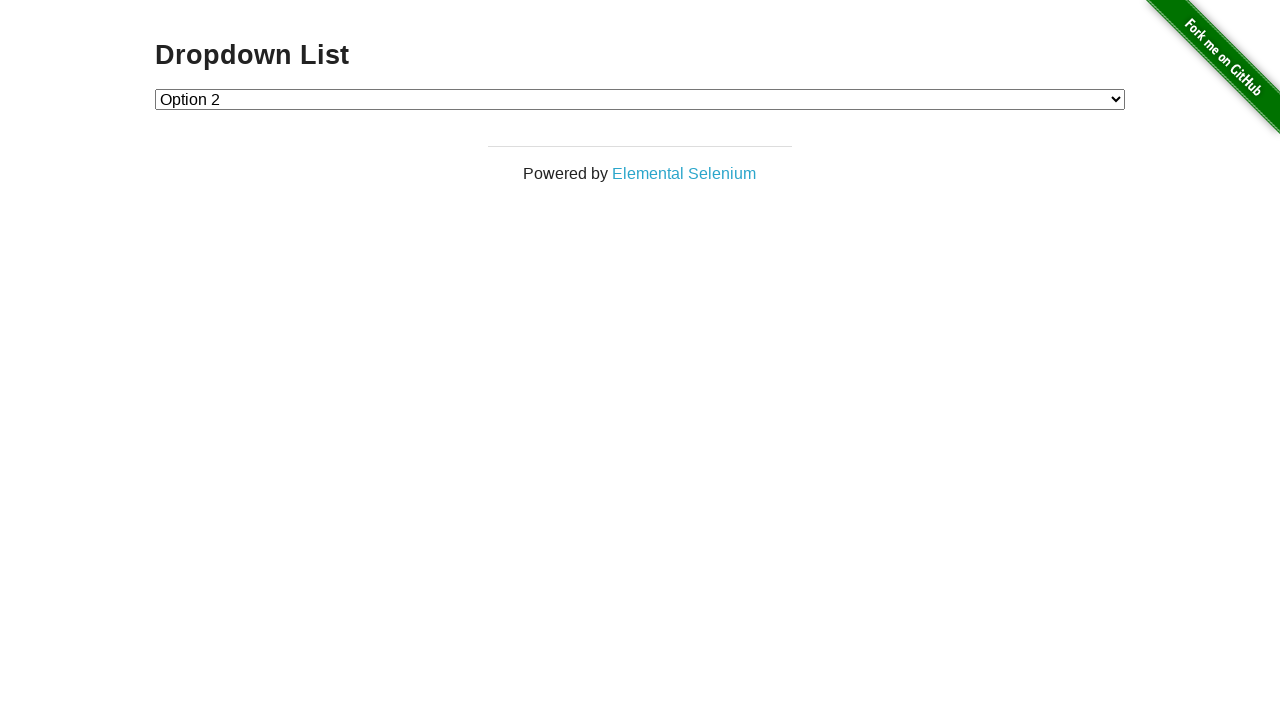

Waited 1 second to observe the final selection
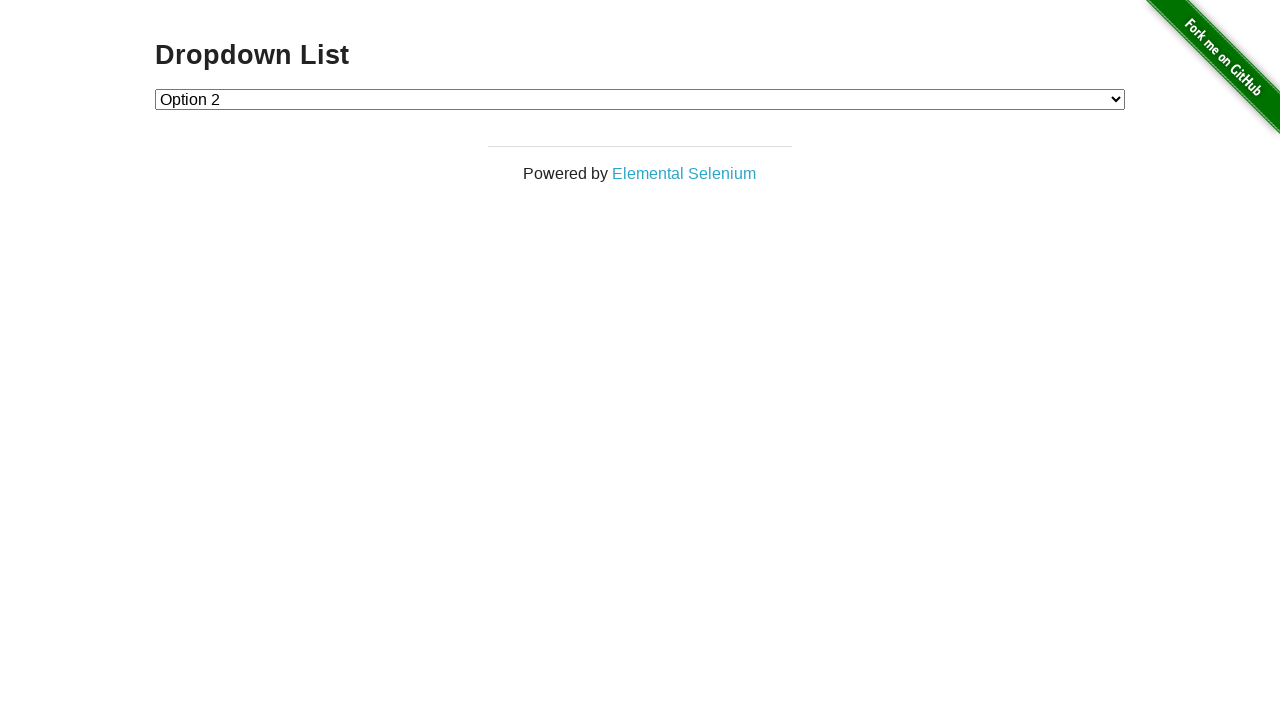

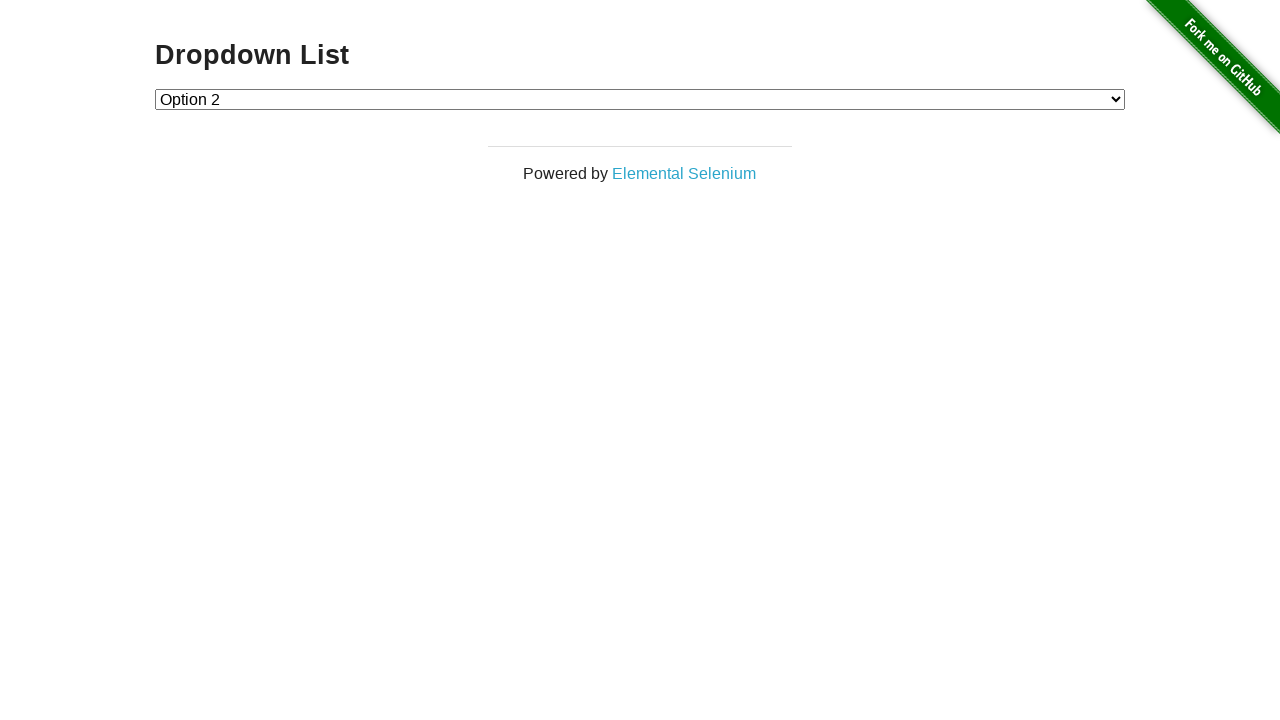